Tests scrolling functionality on a practice page by scrolling the main window and then scrolling within a fixed-header table element to verify table cells are accessible.

Starting URL: https://rahulshettyacademy.com/AutomationPractice/

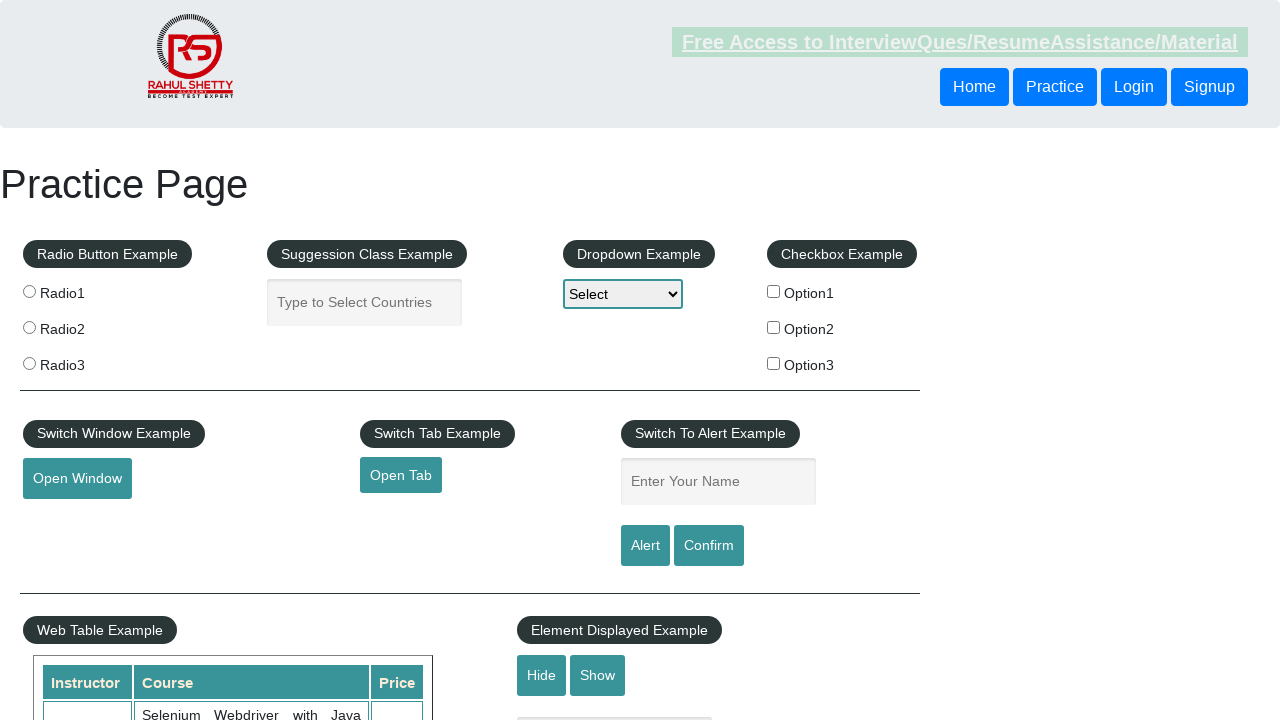

Scrolled main window down by 500 pixels
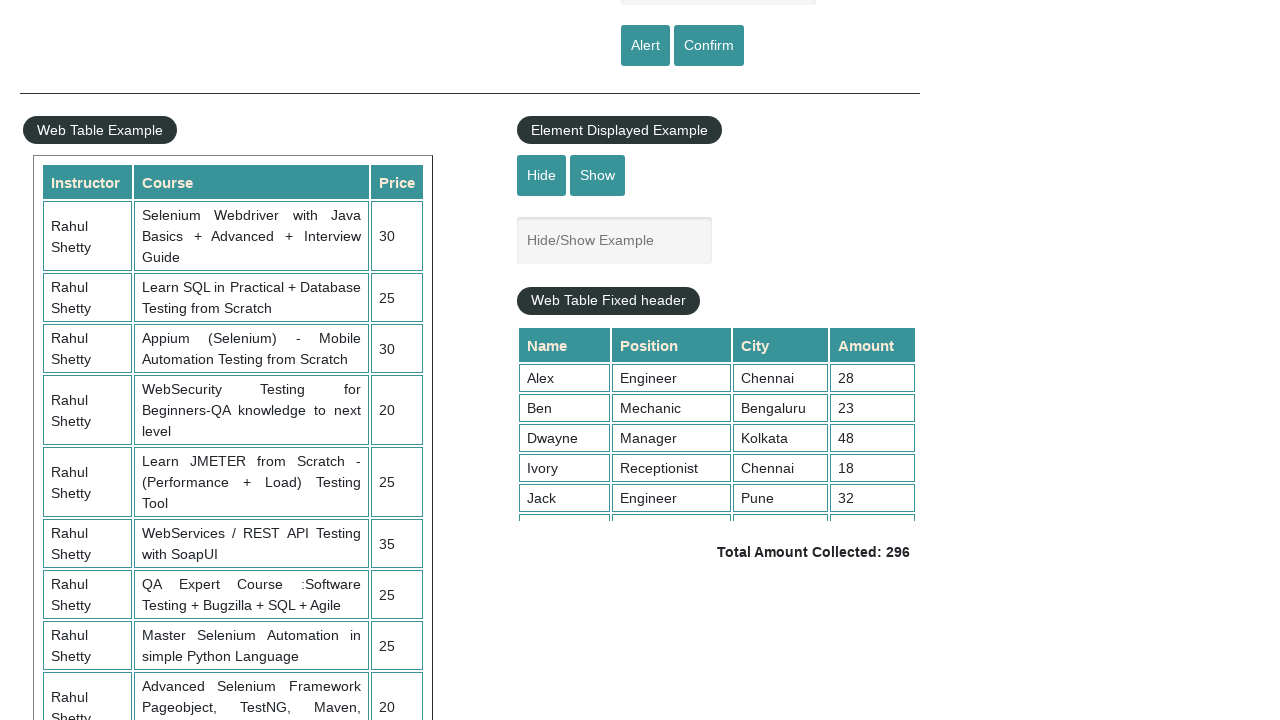

Waited for page to settle after scrolling
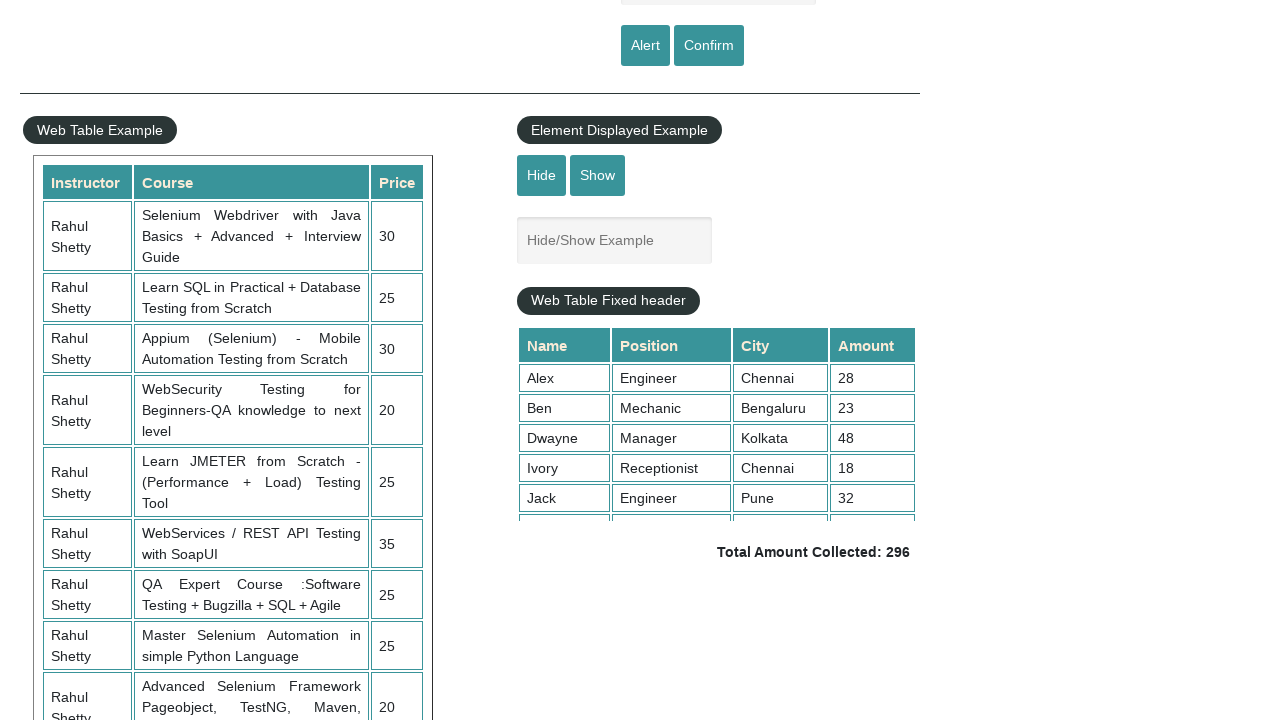

Scrolled inside fixed-header table element by 5000 pixels
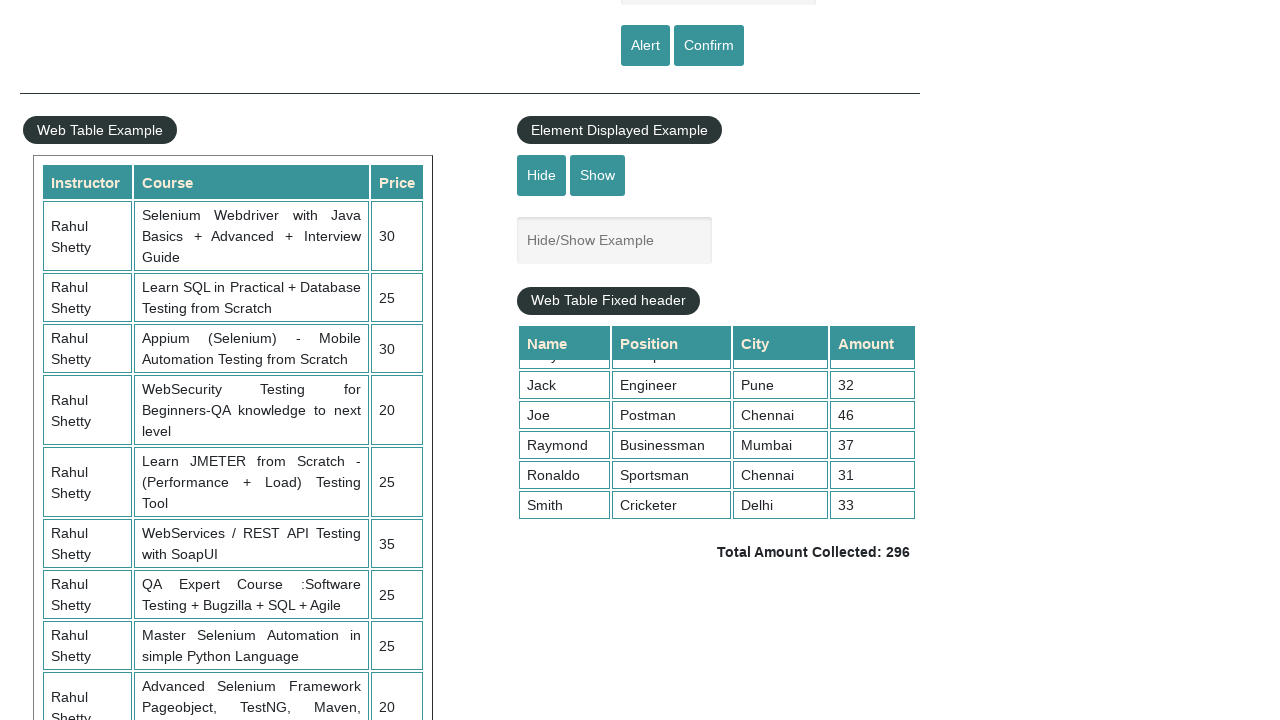

Waited for table scroll to complete
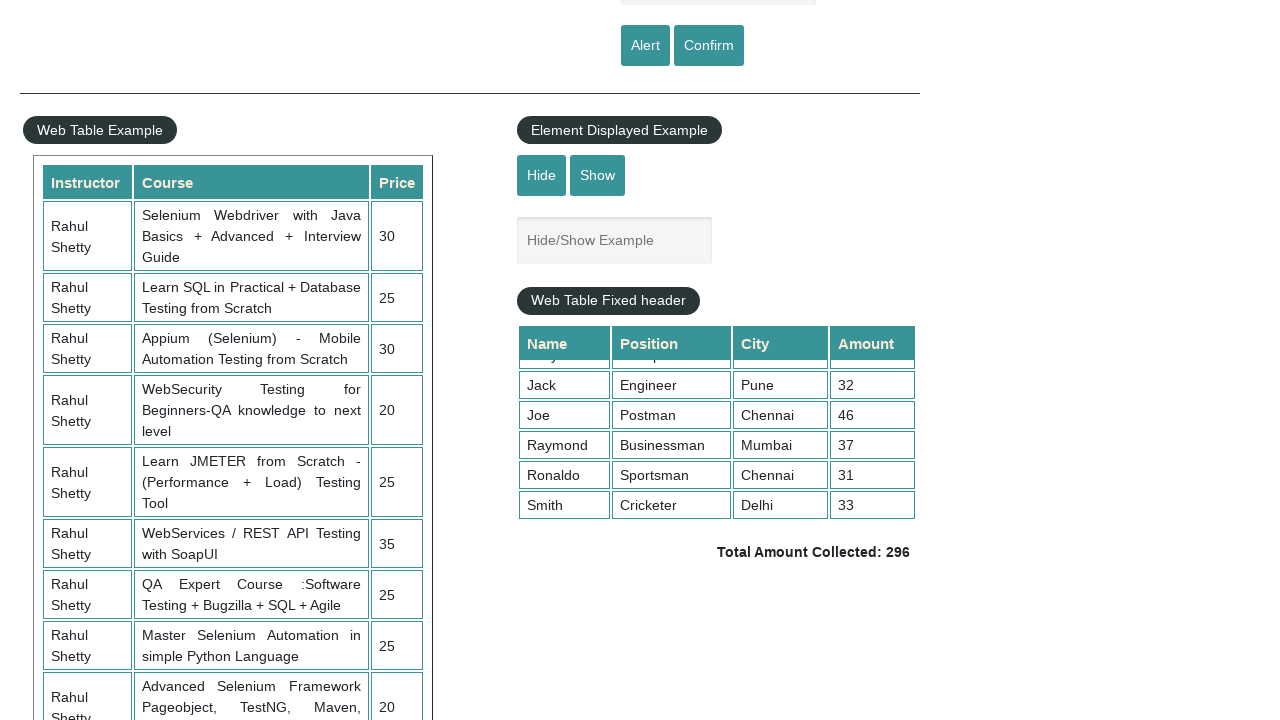

Verified table cells in 4th column are present
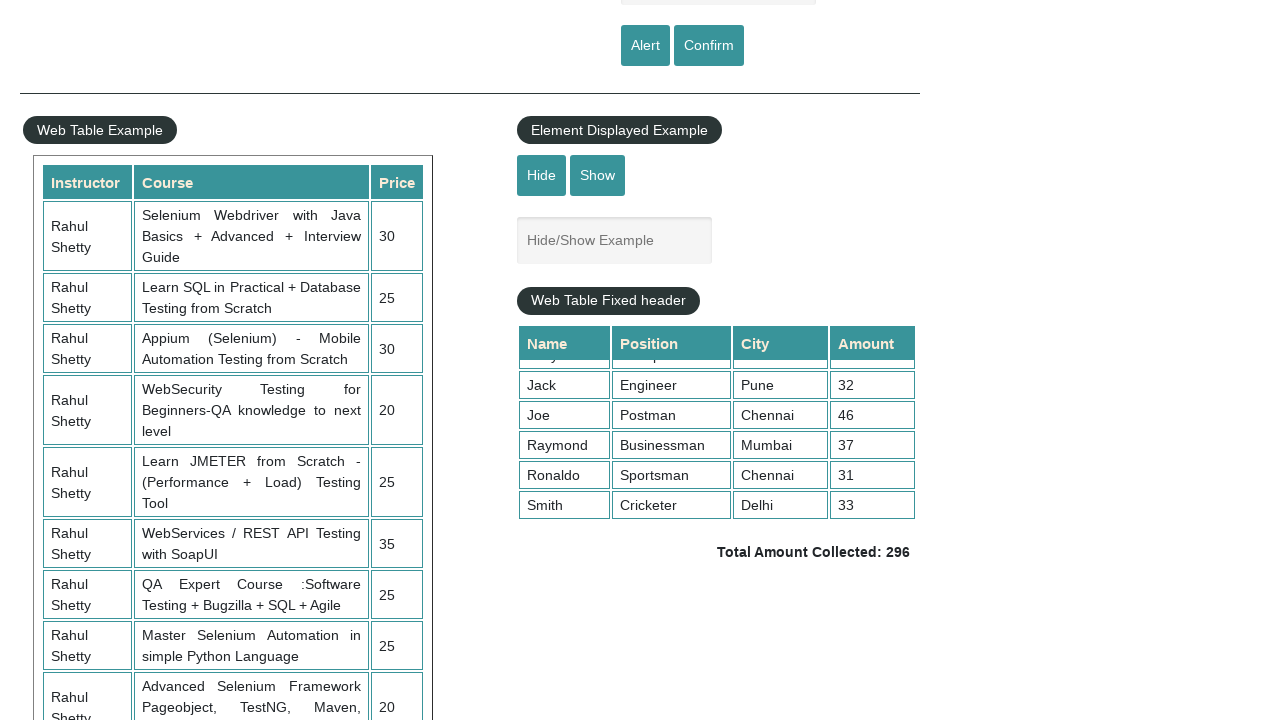

Located all cells in the 4th column of the table
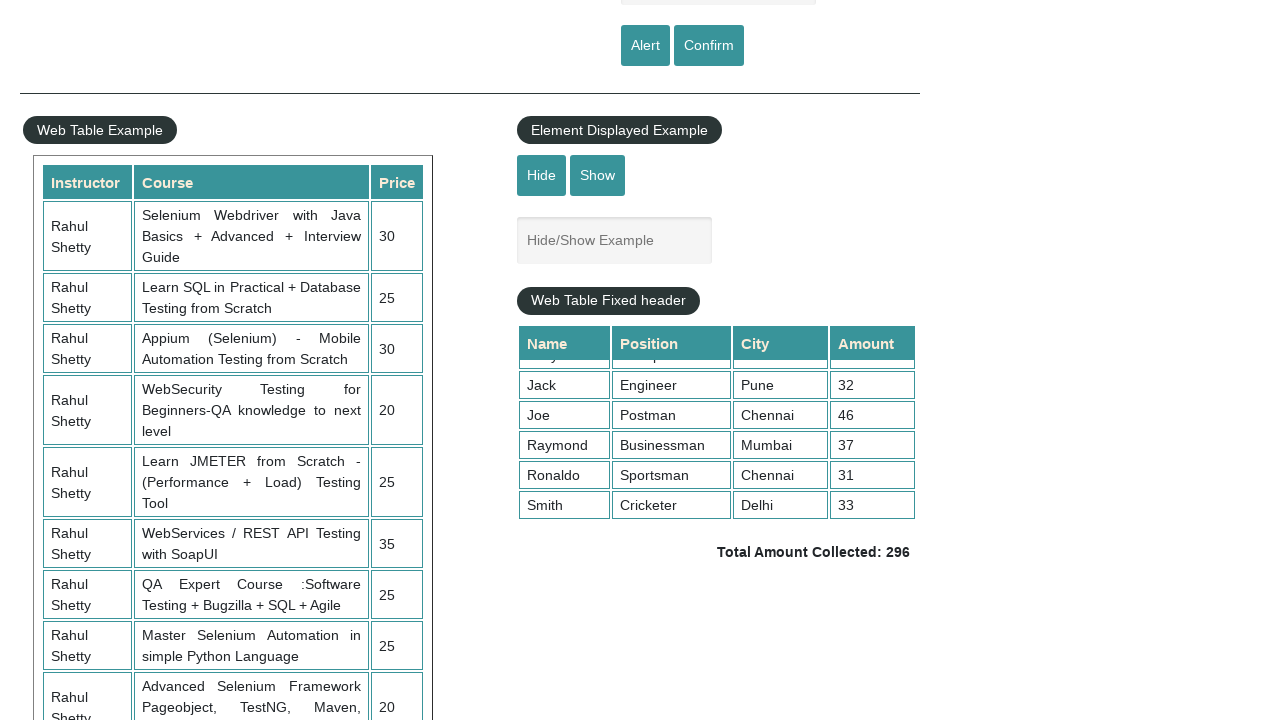

Waited for first cell in 4th column to be ready
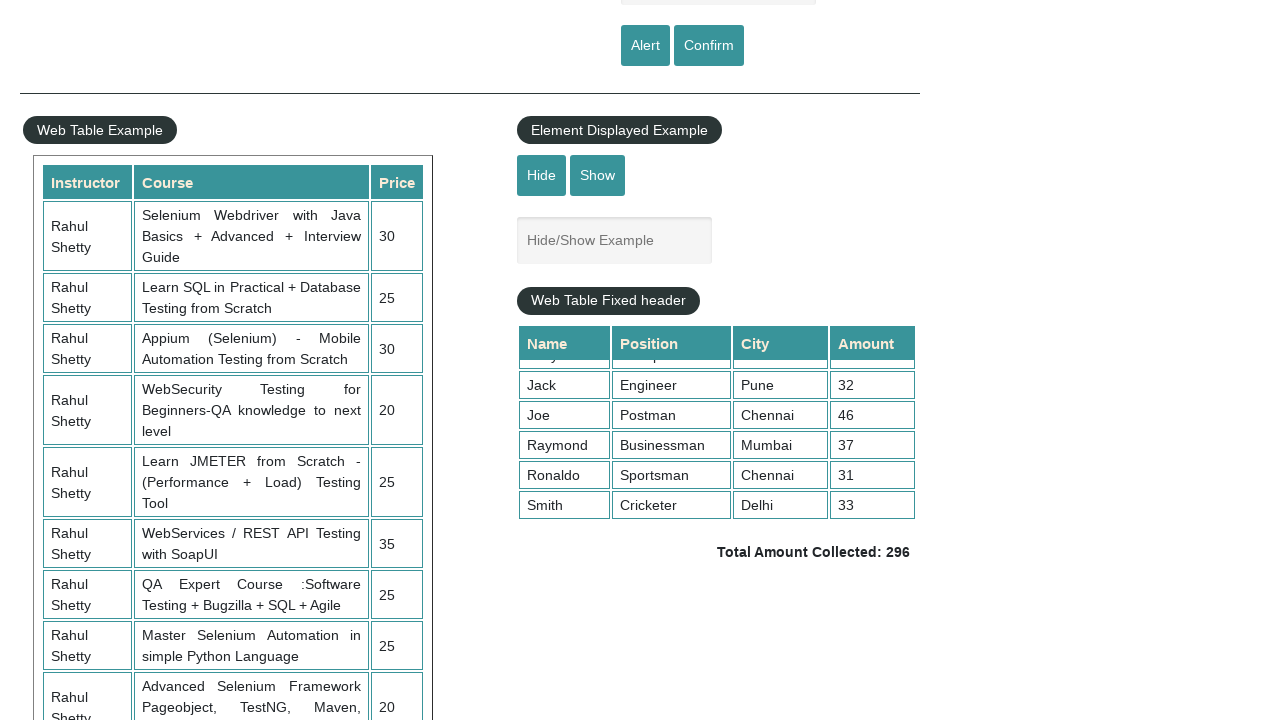

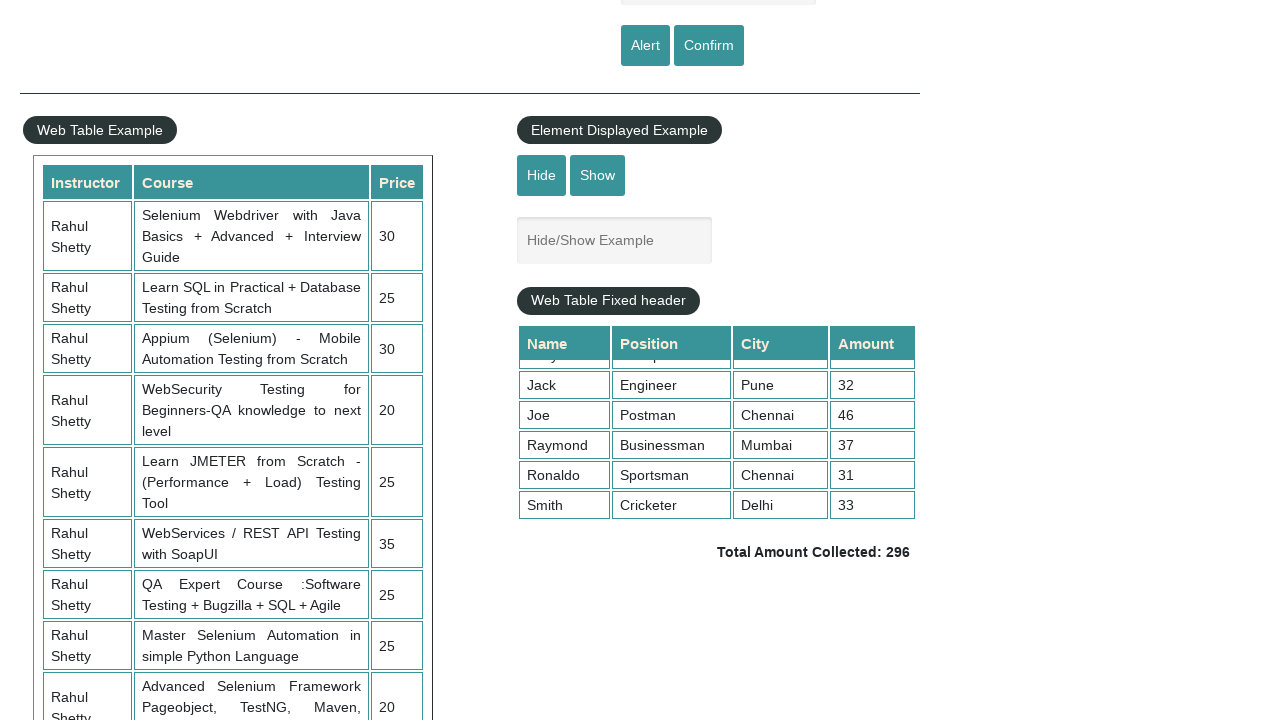